Tests checkbox functionality on a flight booking practice page by clicking on the "Friends and Family" checkbox and verifying its selection state changes

Starting URL: https://rahulshettyacademy.com/dropdownsPractise/

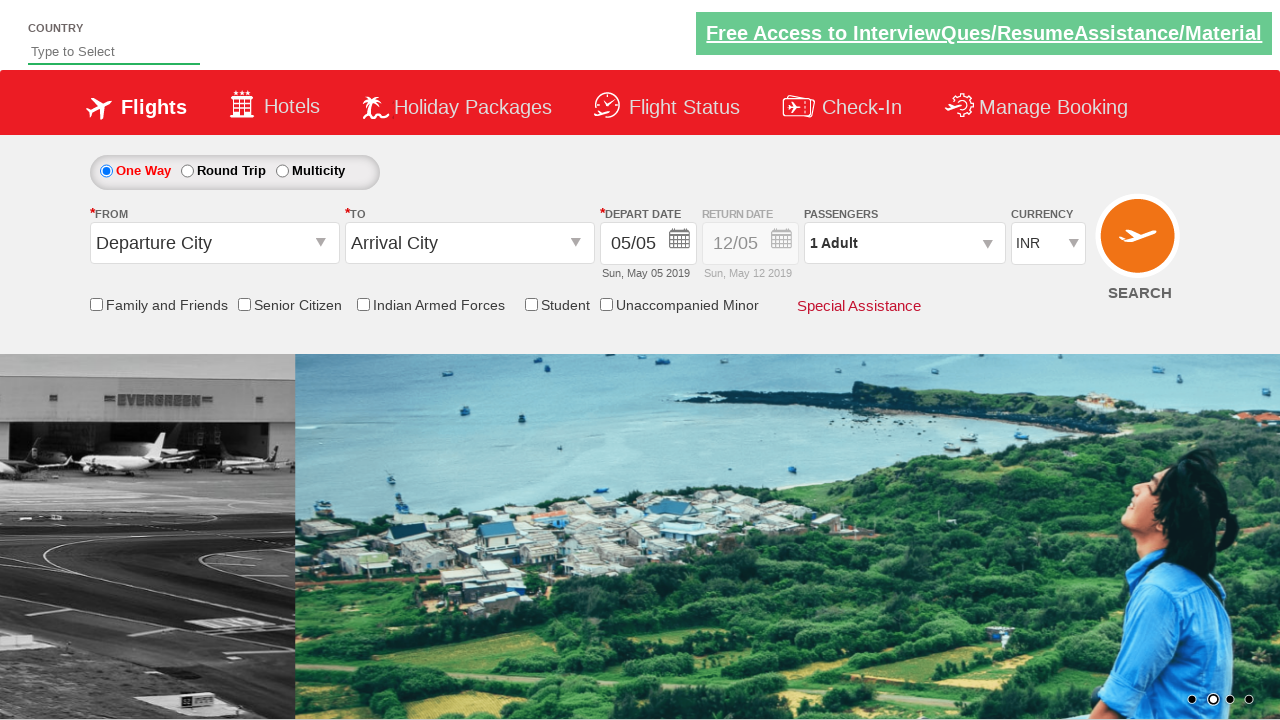

Navigated to flight booking practice page
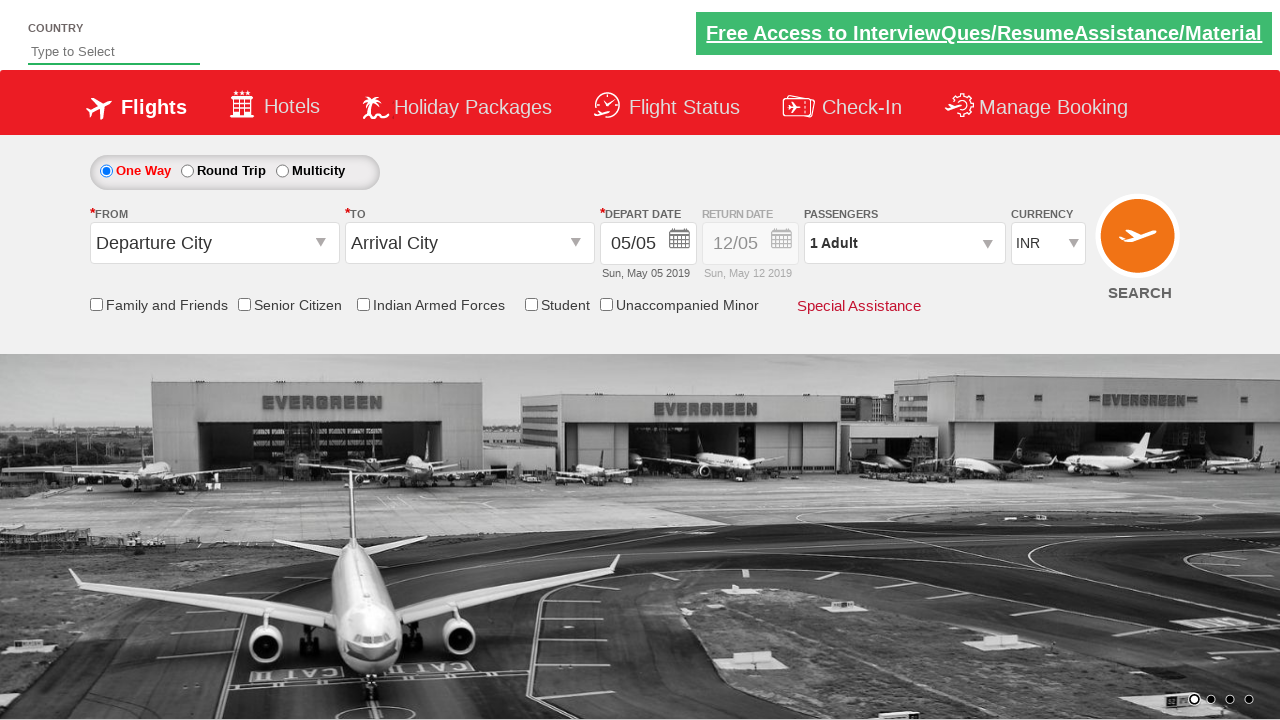

Clicked on the 'Friends and Family' checkbox at (96, 304) on #ctl00_mainContent_chk_friendsandfamily
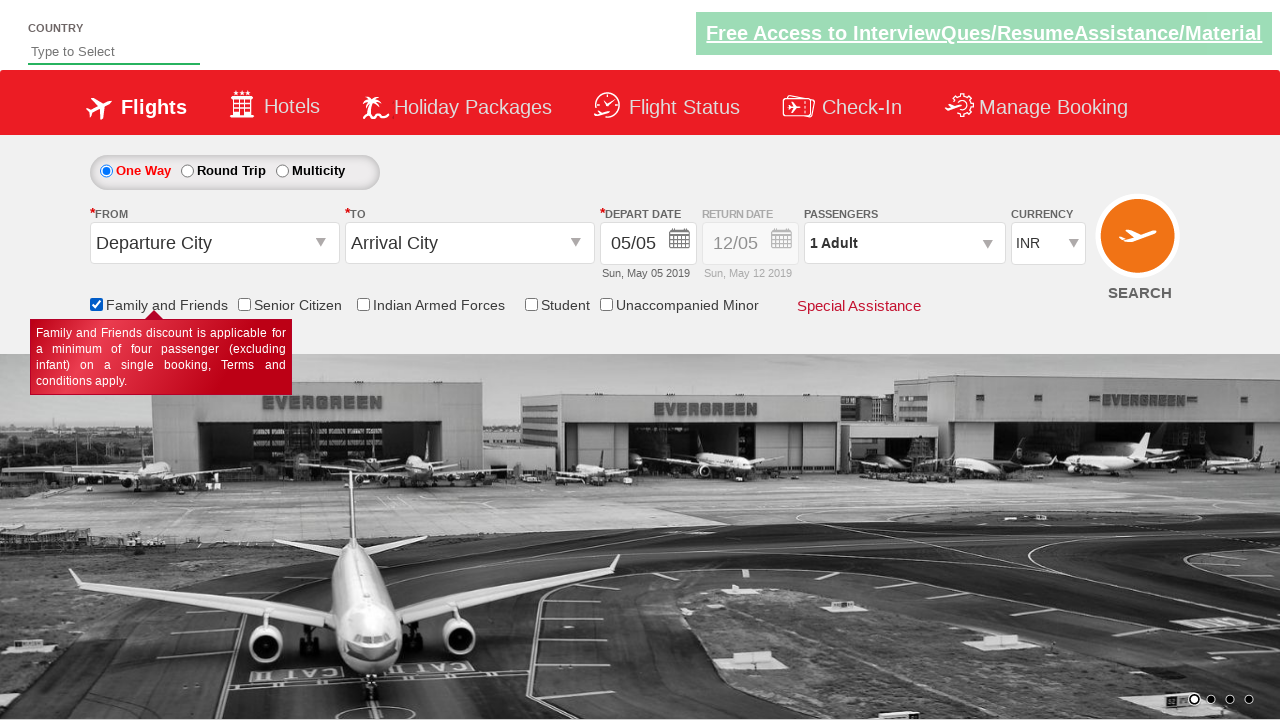

Verified that 'Friends and Family' checkbox is selected
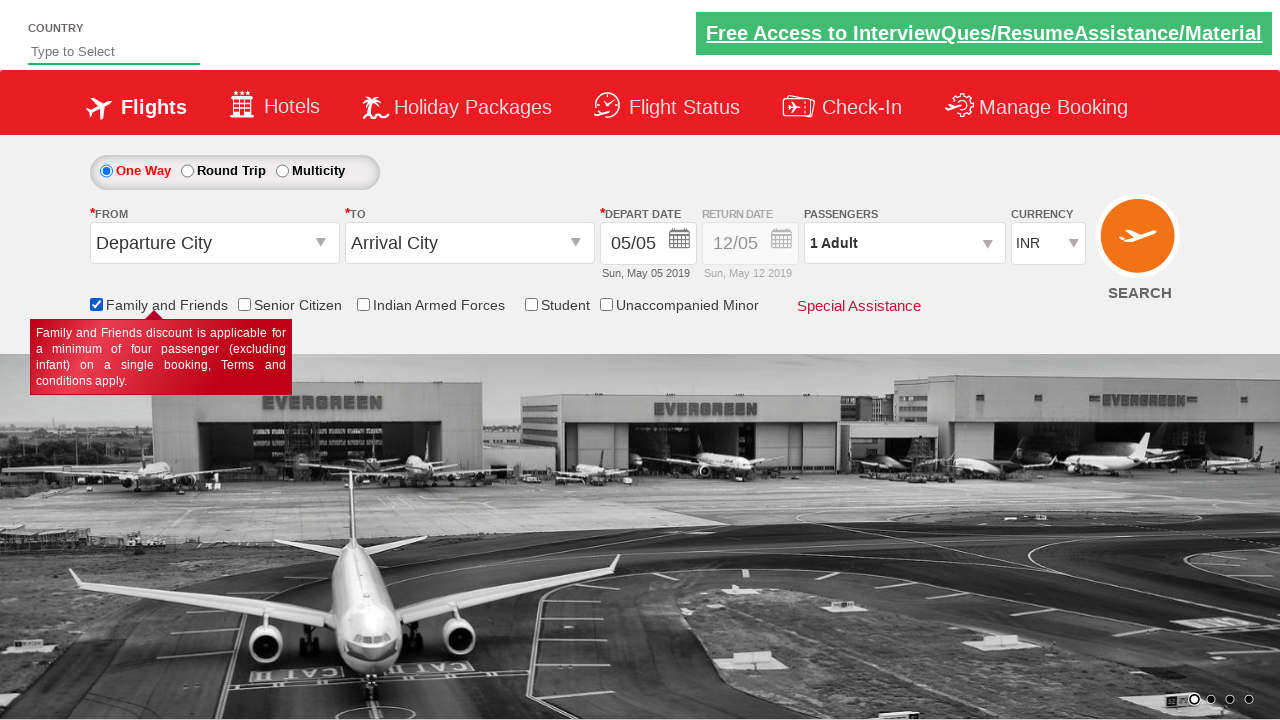

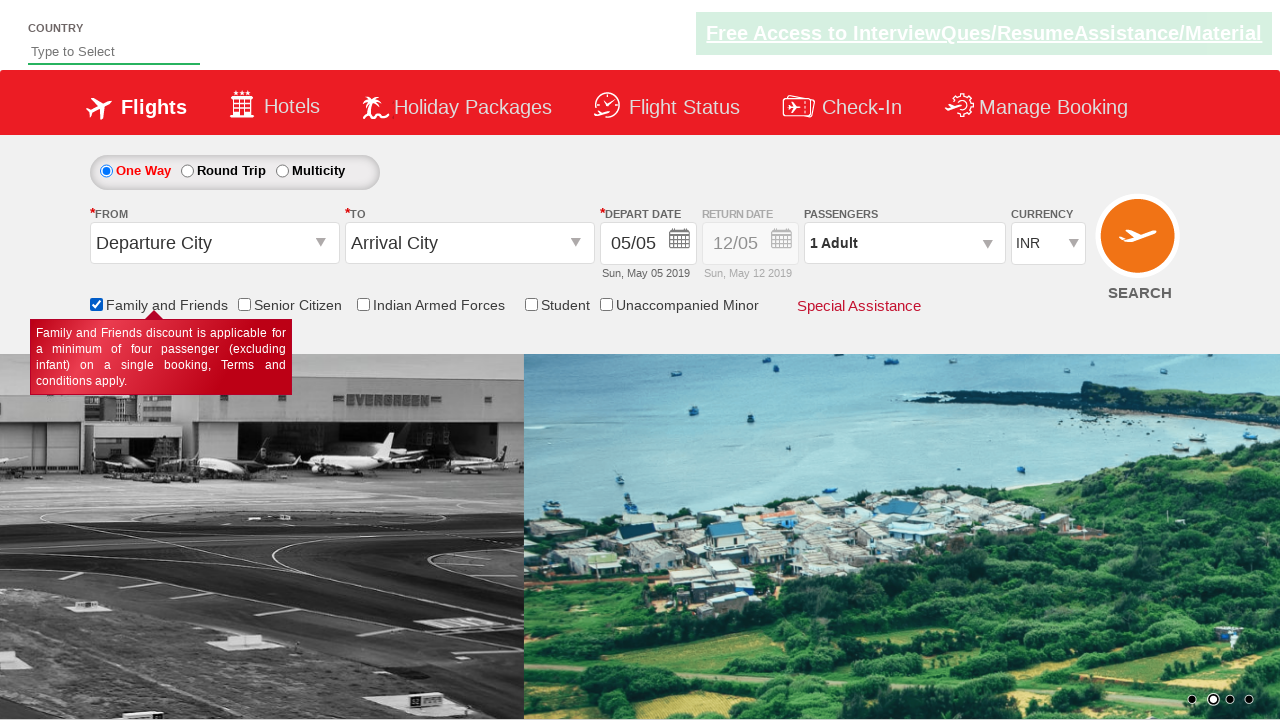